Tests drag and drop functionality on jQuery UI demo page by dragging an element and dropping it onto a target element

Starting URL: https://jqueryui.com/droppable/

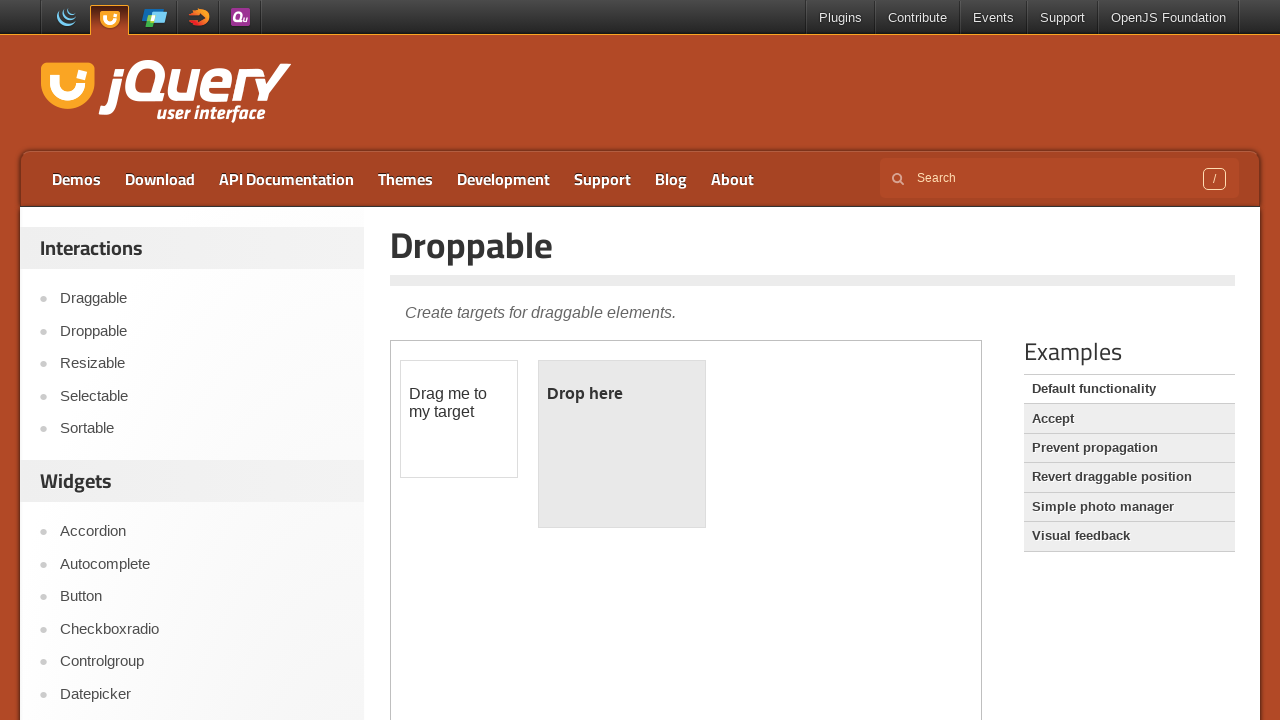

Navigated to jQuery UI droppable demo page
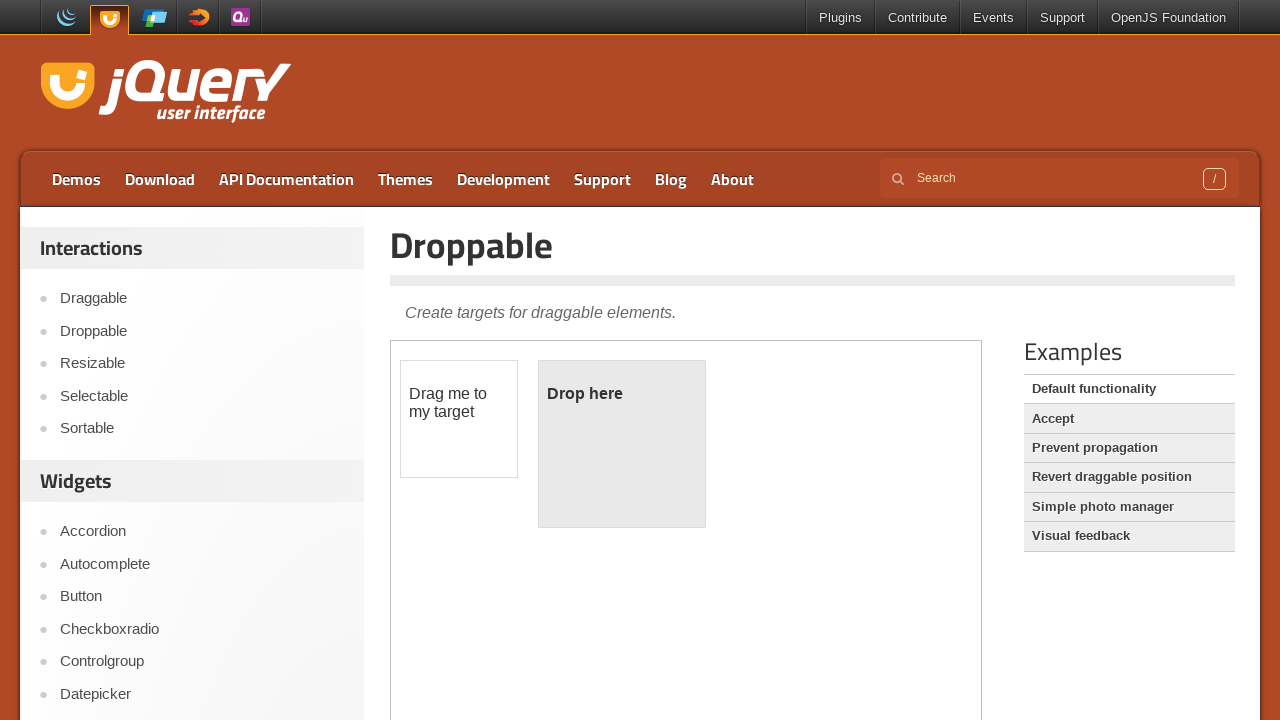

Dragged draggable element and dropped it onto droppable target at (622, 444)
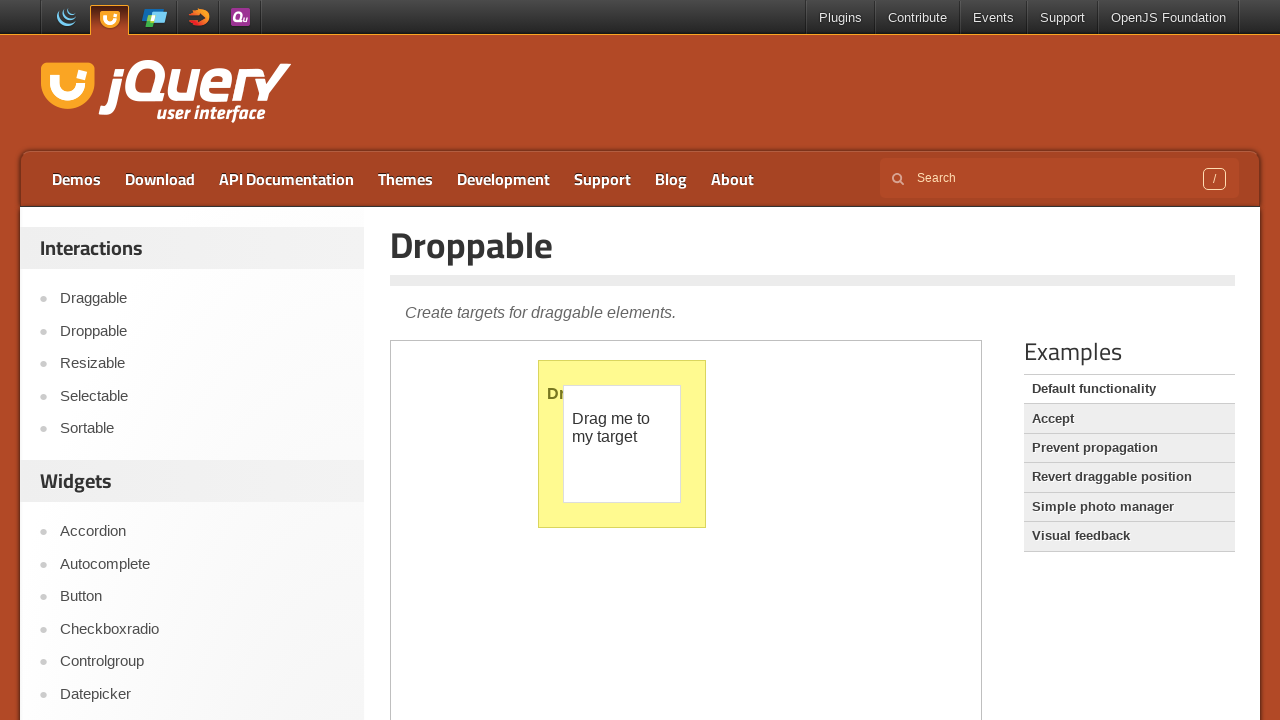

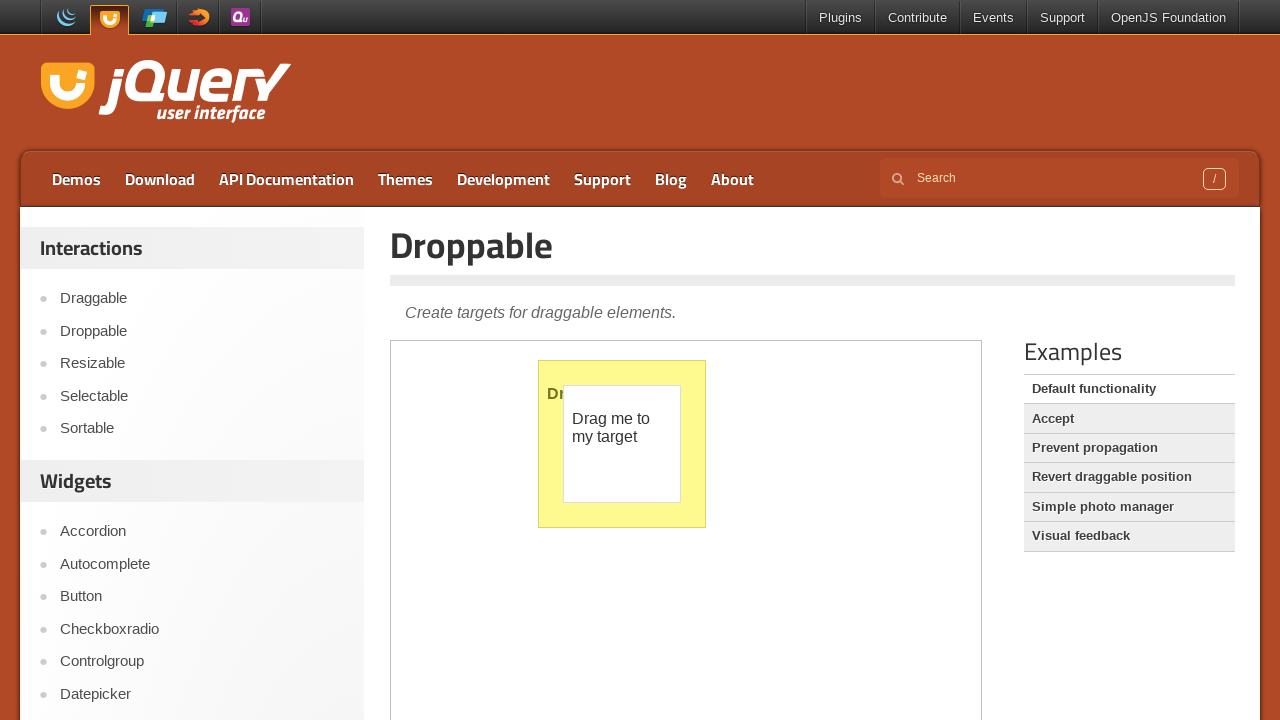